Tests adding todo items by filling the input and pressing Enter, then verifying the items appear in the list

Starting URL: https://demo.playwright.dev/todomvc

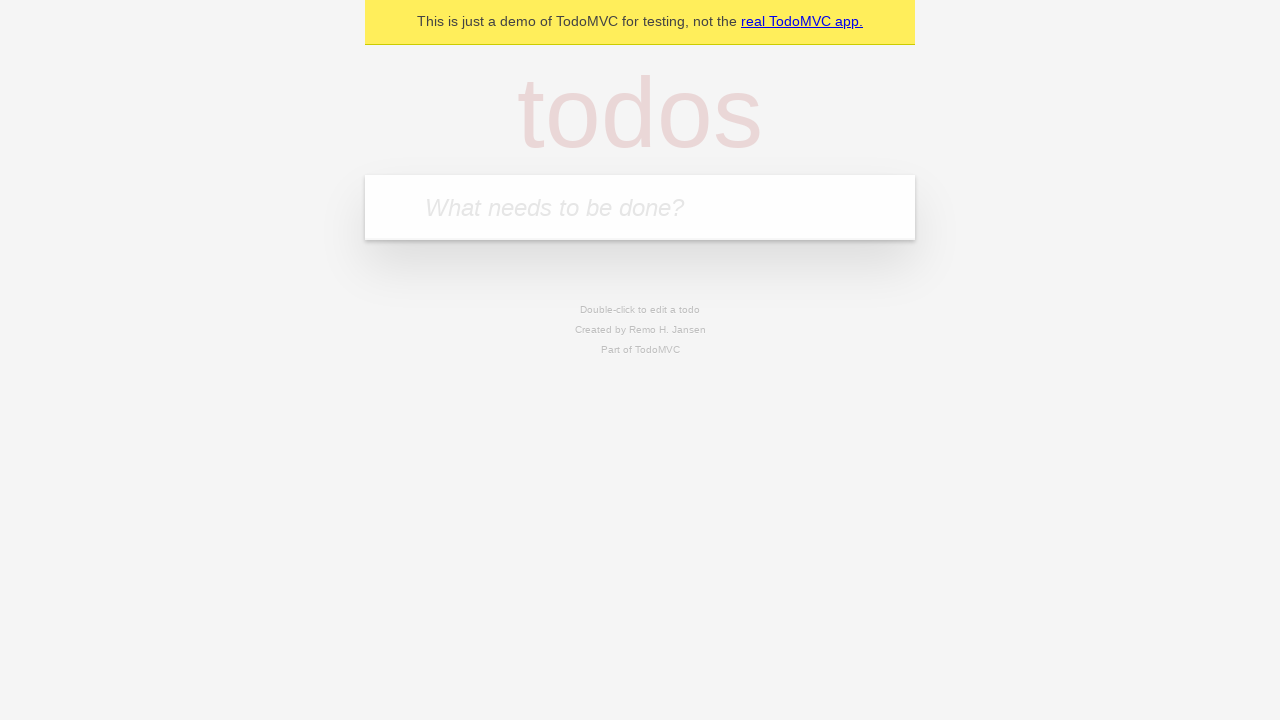

Filled todo input with 'buy some cheese' on internal:attr=[placeholder="What needs to be done?"i]
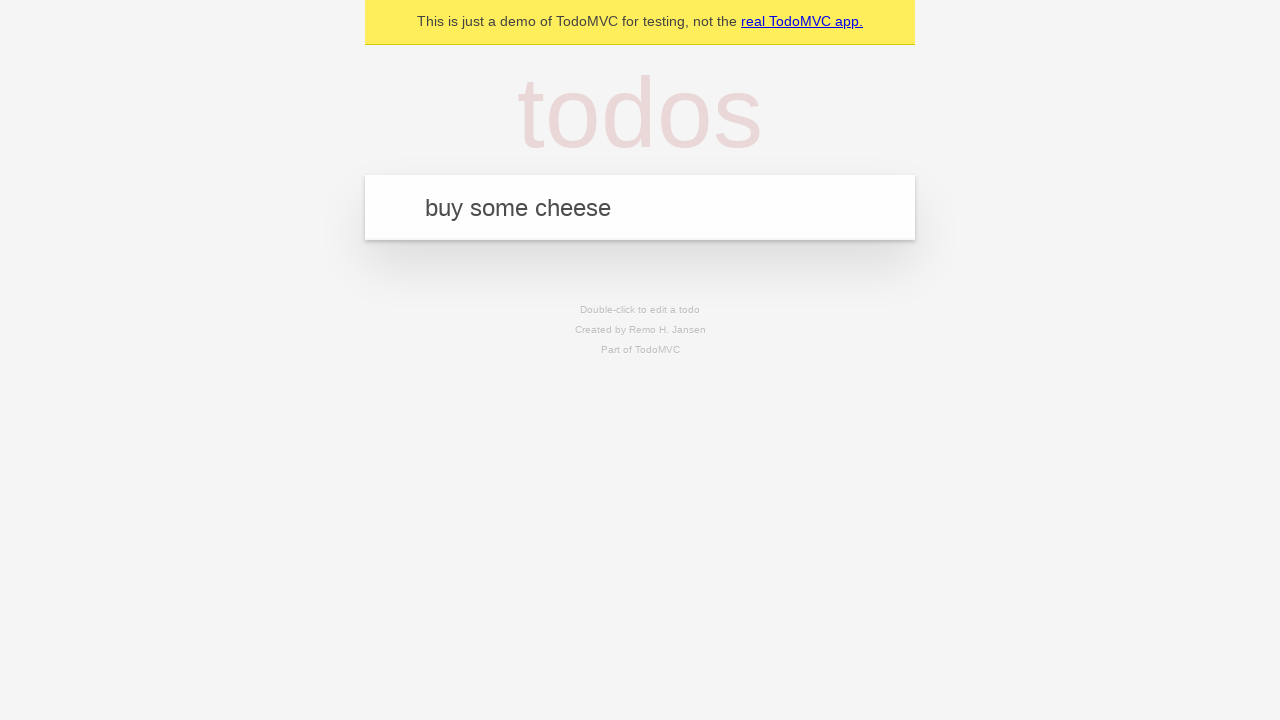

Pressed Enter to add first todo item on internal:attr=[placeholder="What needs to be done?"i]
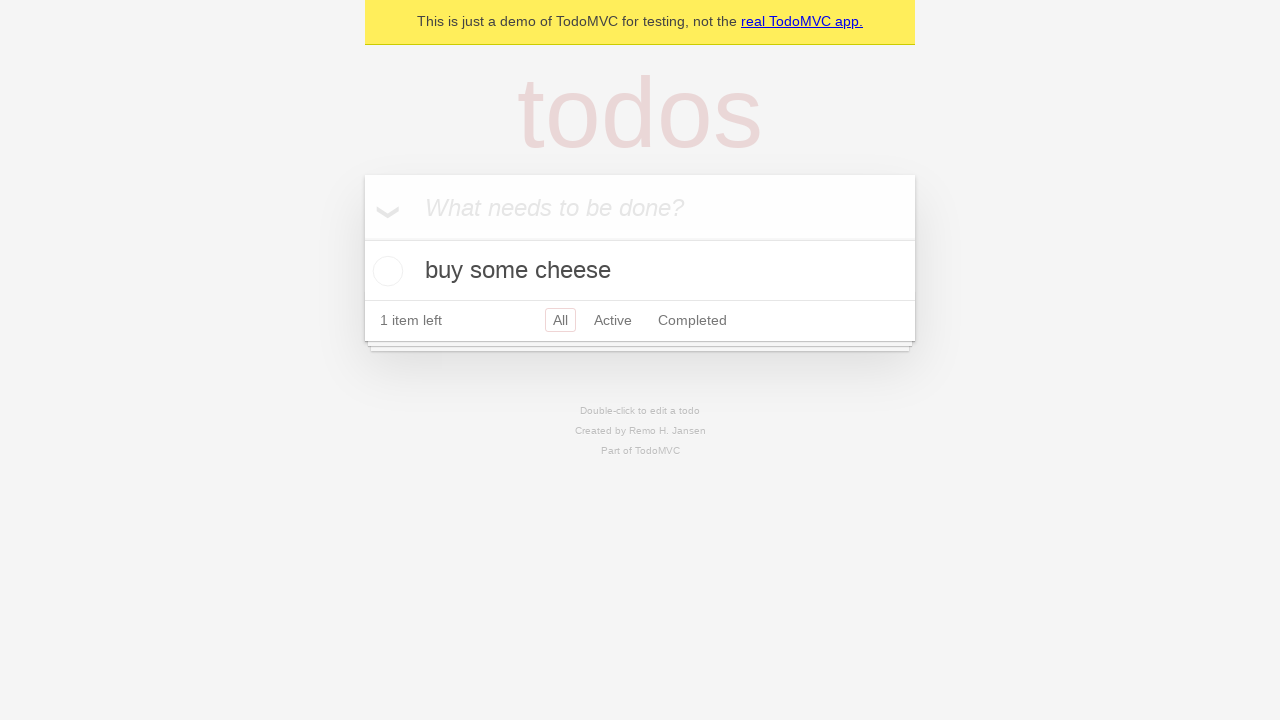

First todo item appeared in the list
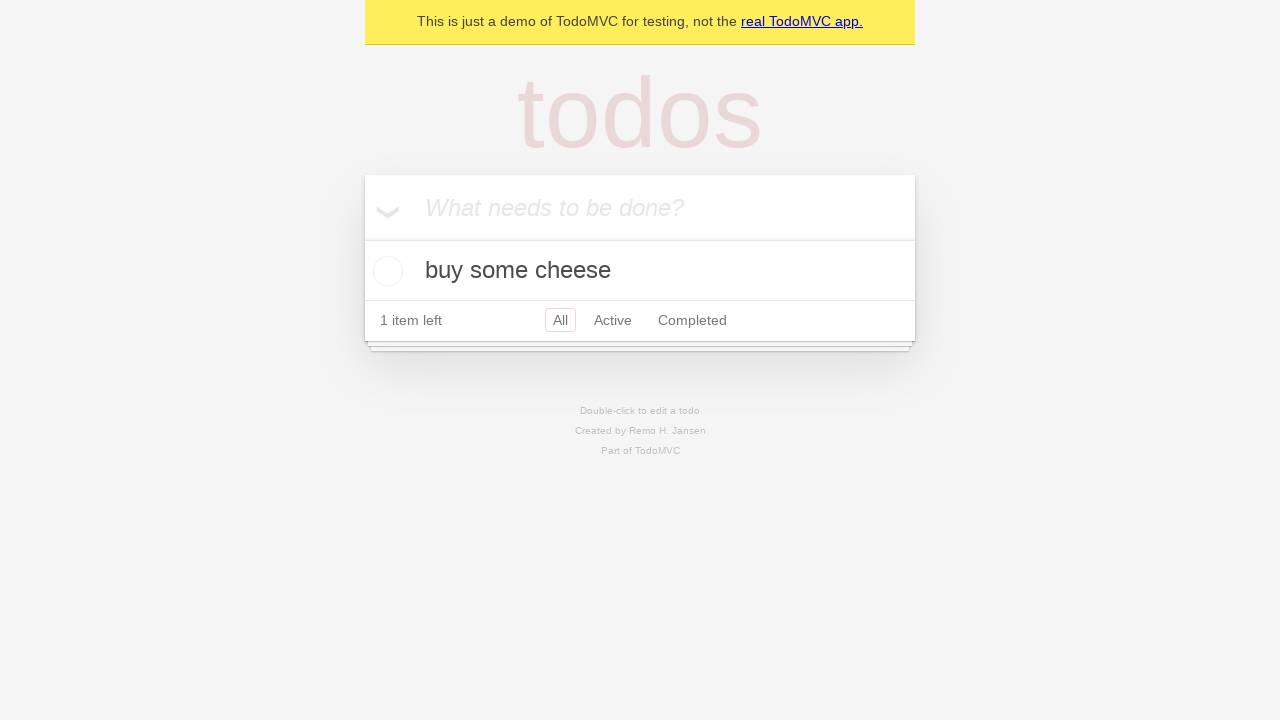

Filled todo input with 'feed the cat' on internal:attr=[placeholder="What needs to be done?"i]
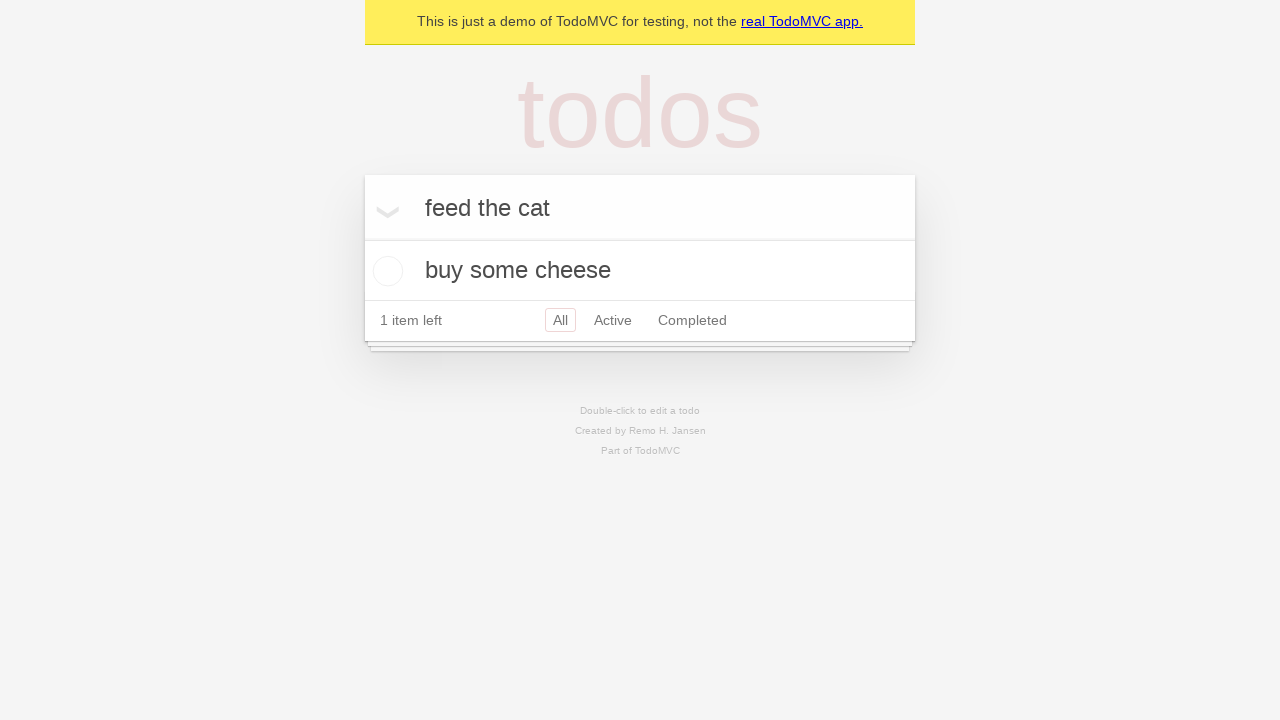

Pressed Enter to add second todo item on internal:attr=[placeholder="What needs to be done?"i]
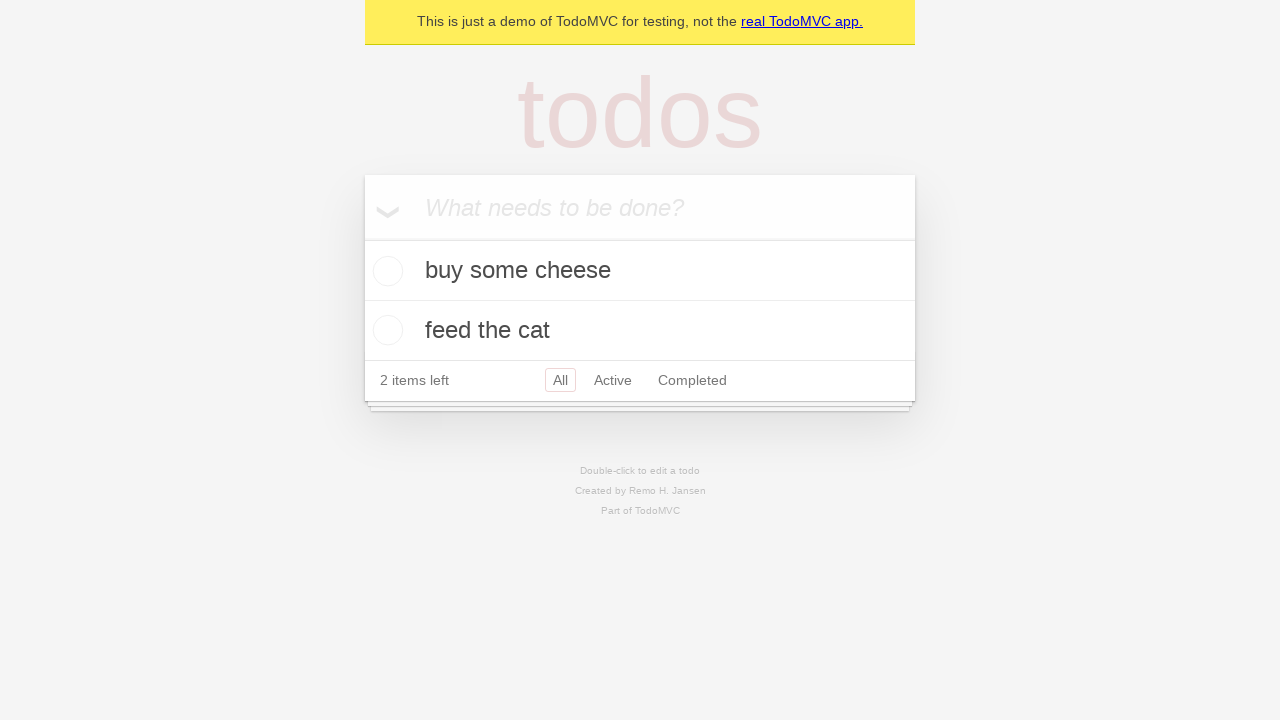

Second todo item appeared in the list, both todos now visible
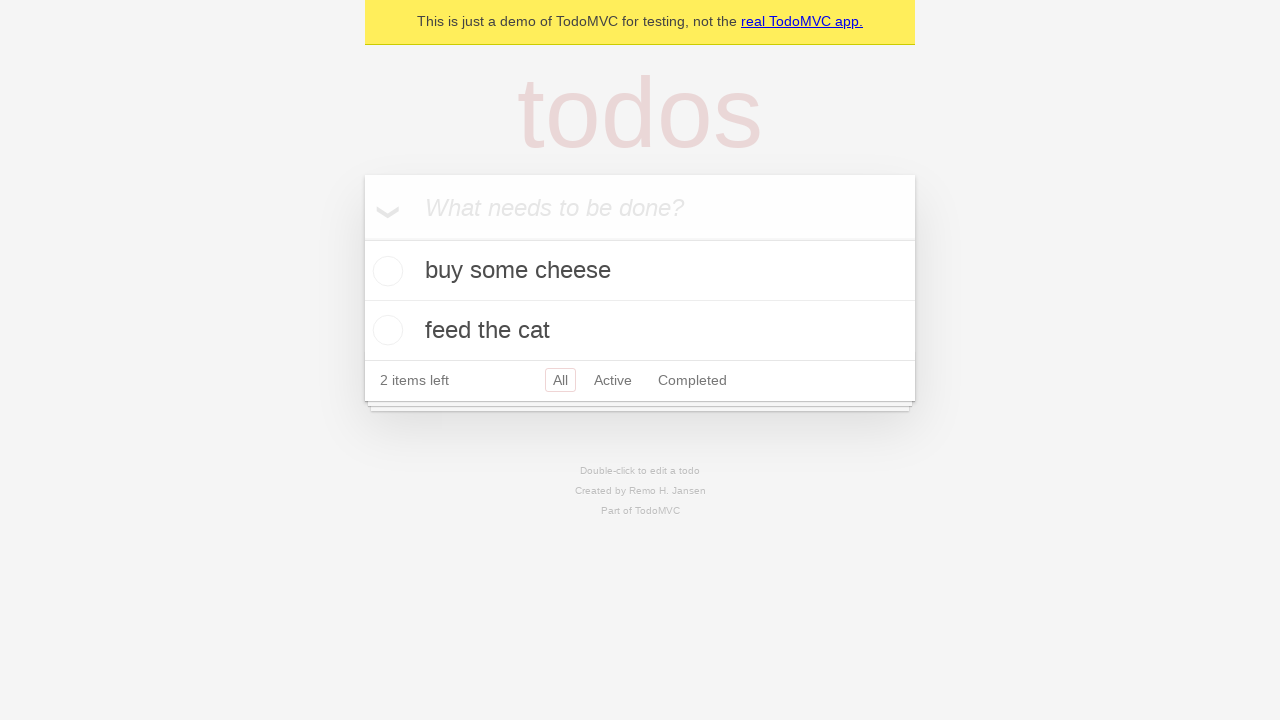

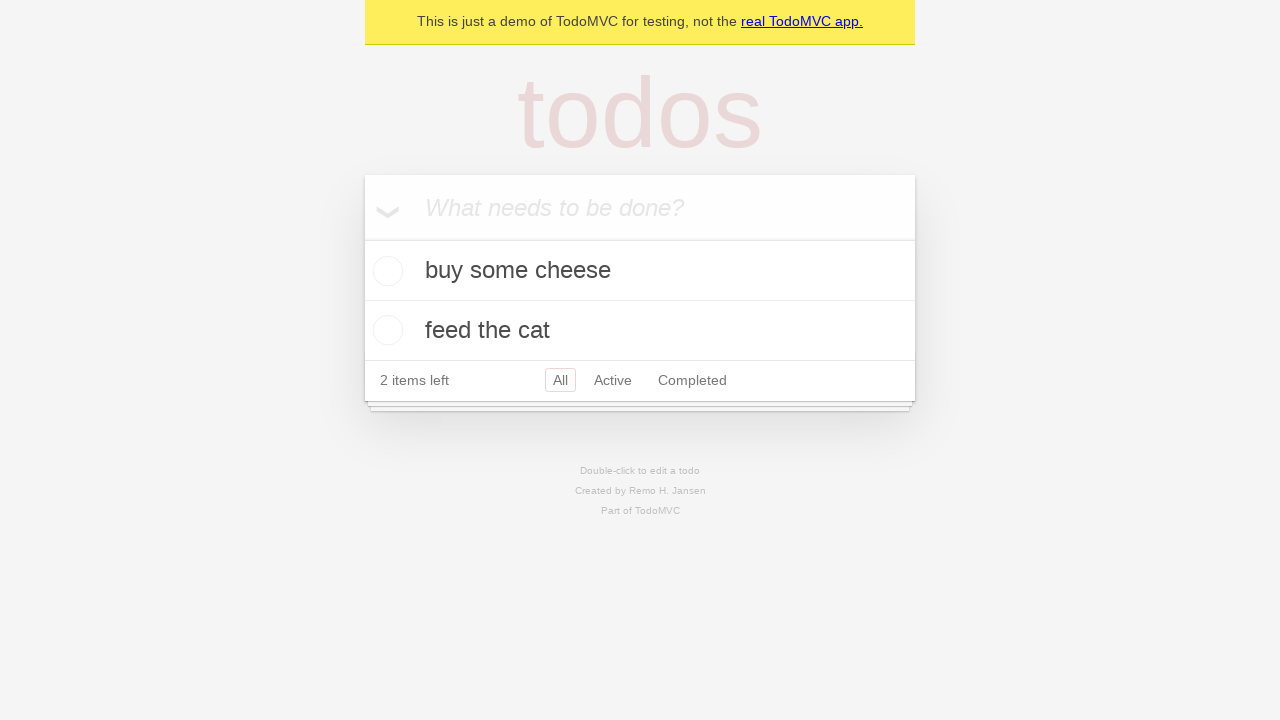